Tests checkbox functionality by verifying initial states and clicking to change checkbox selection

Starting URL: http://the-internet.herokuapp.com/checkboxes

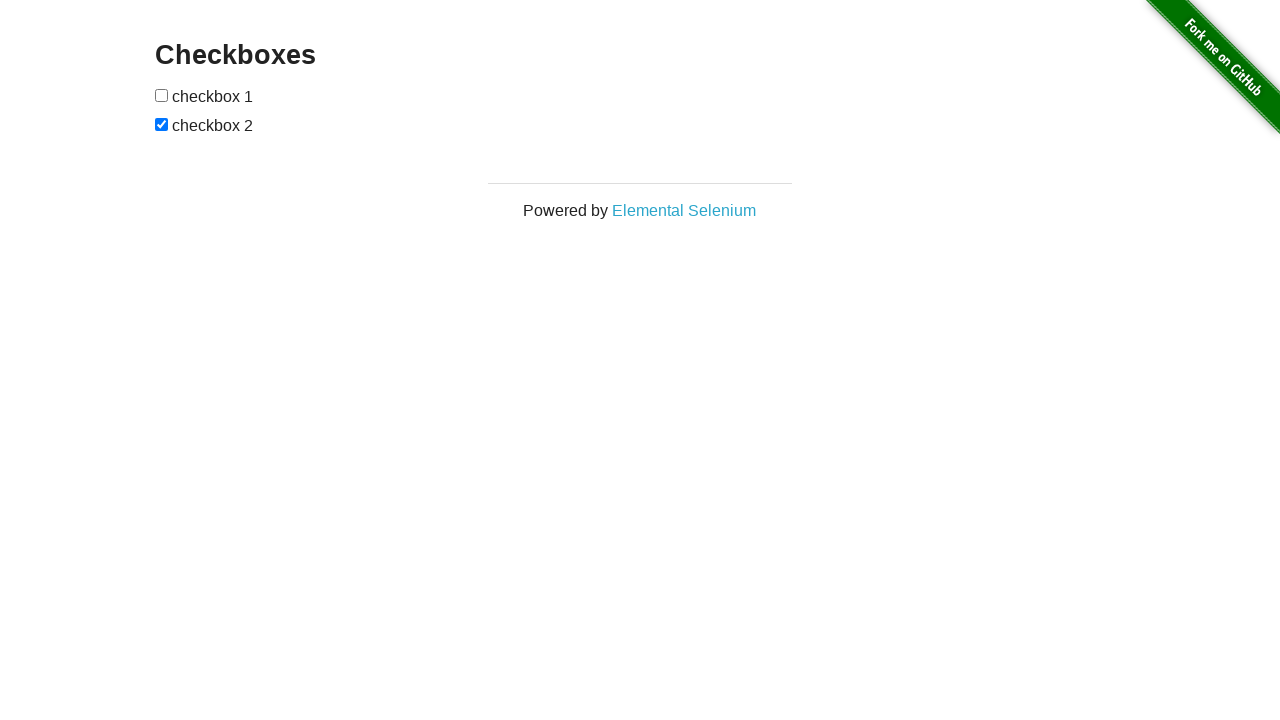

Navigated to checkbox test page
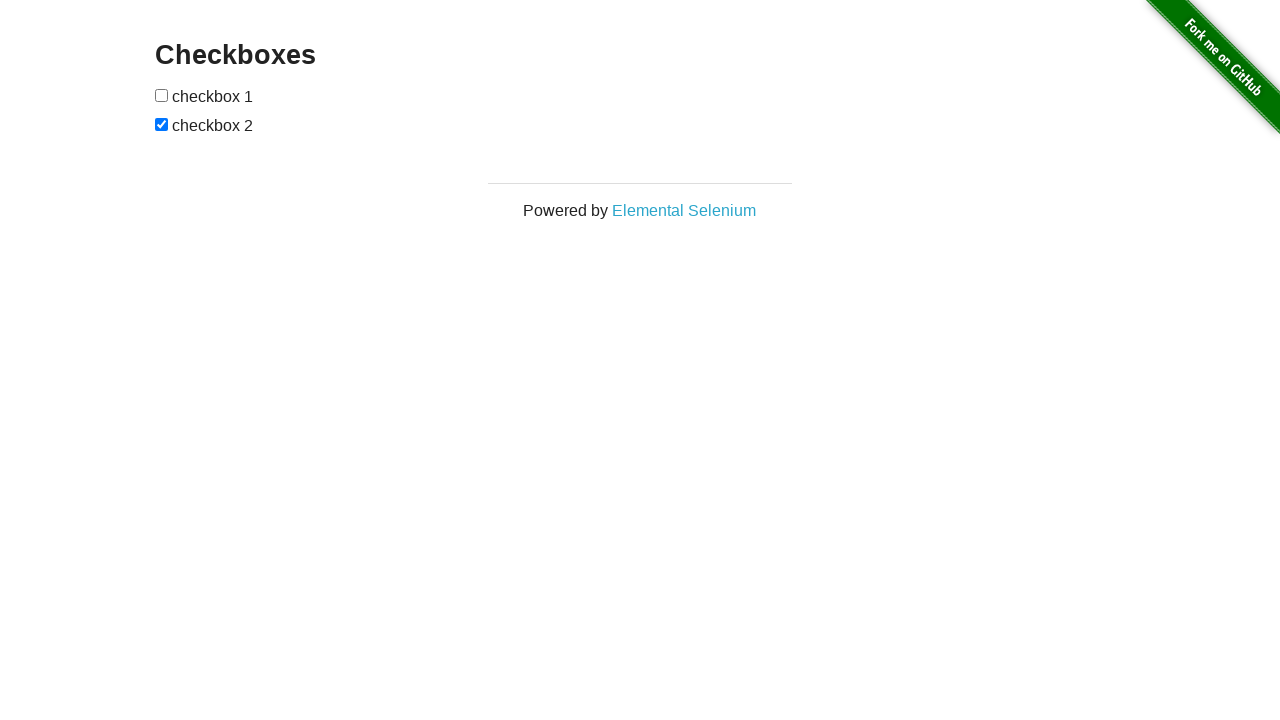

Located first checkbox element
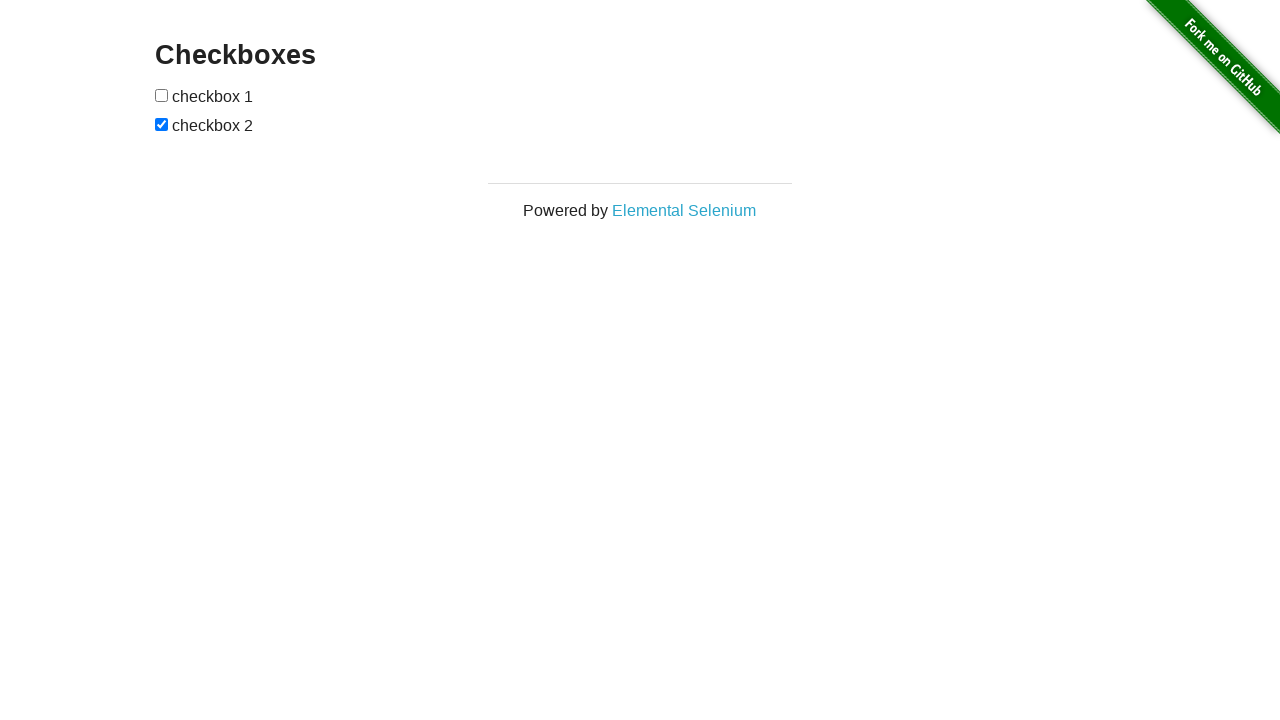

Located second checkbox element
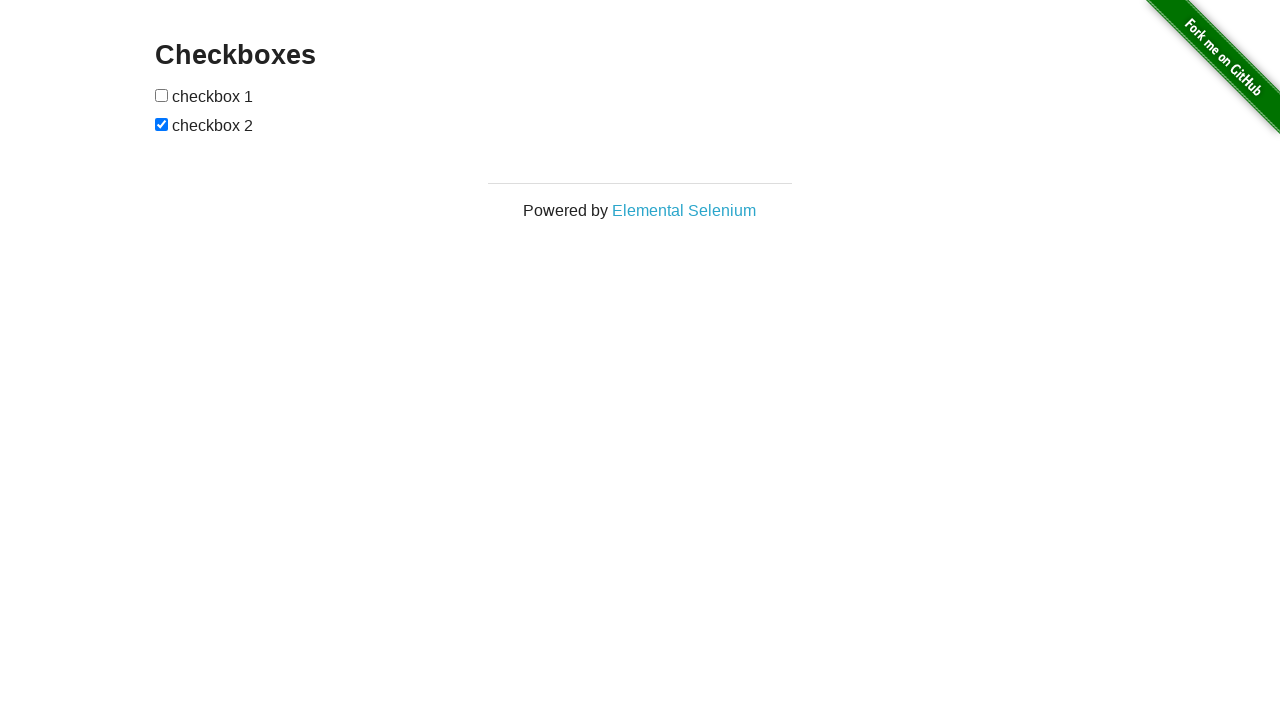

Verified first checkbox is initially unchecked
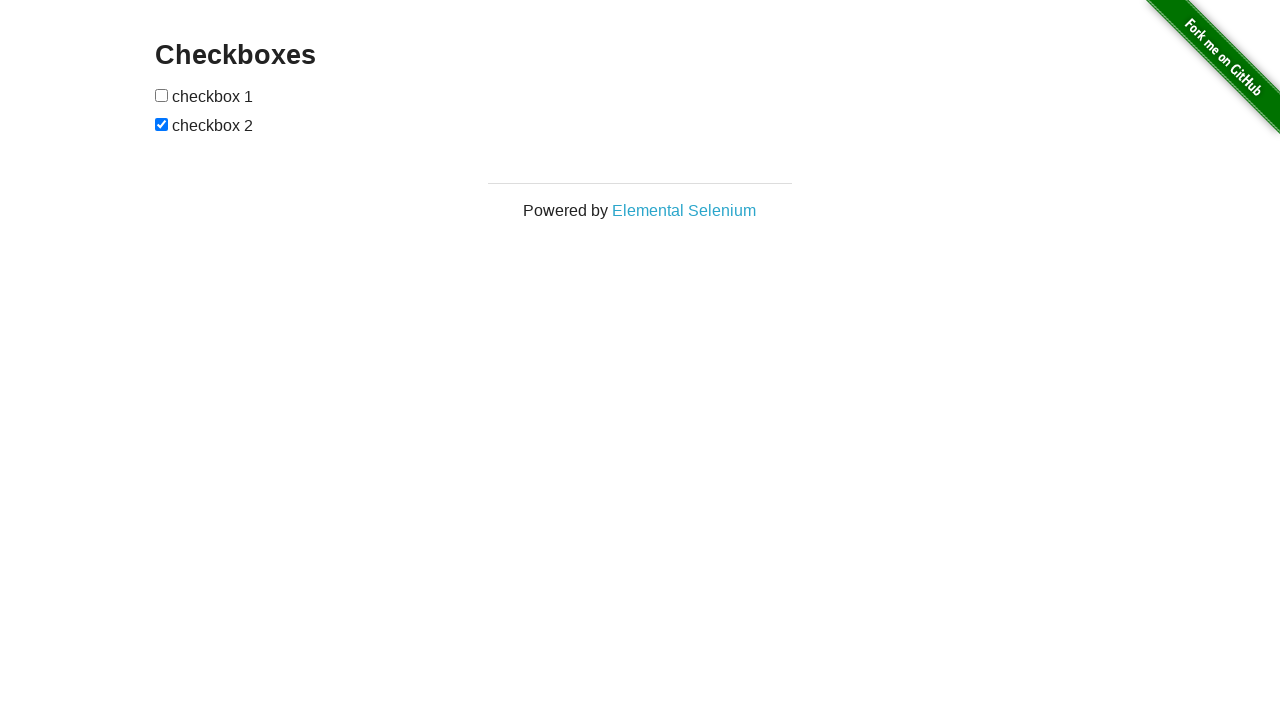

Verified second checkbox is initially checked
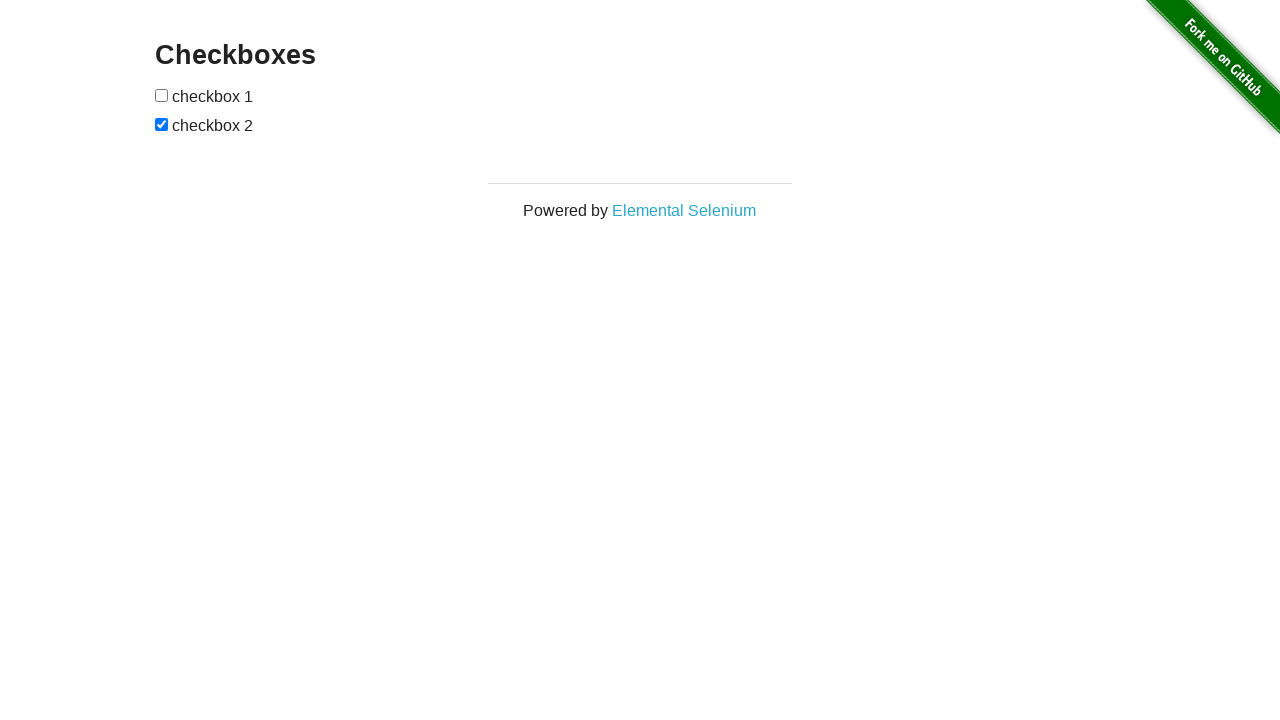

Clicked first checkbox to select it at (162, 95) on #checkboxes > input[type=checkbox]:nth-child(1)
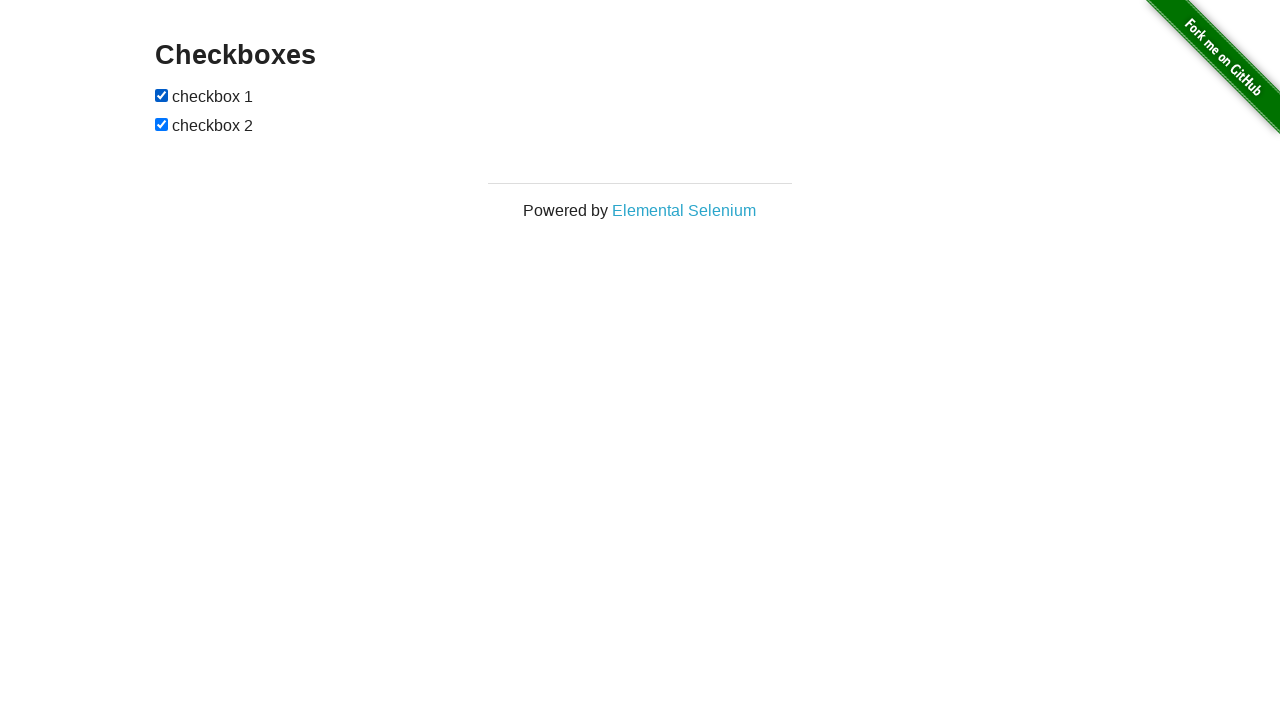

Verified first checkbox is now checked
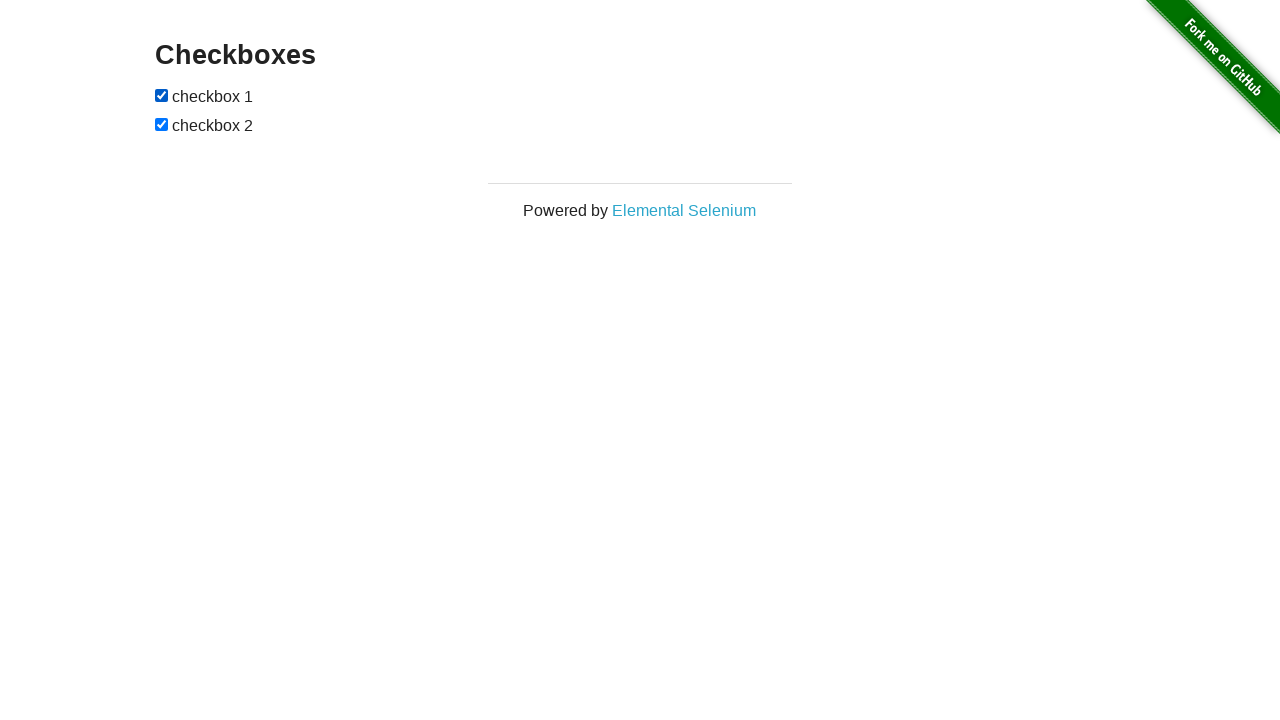

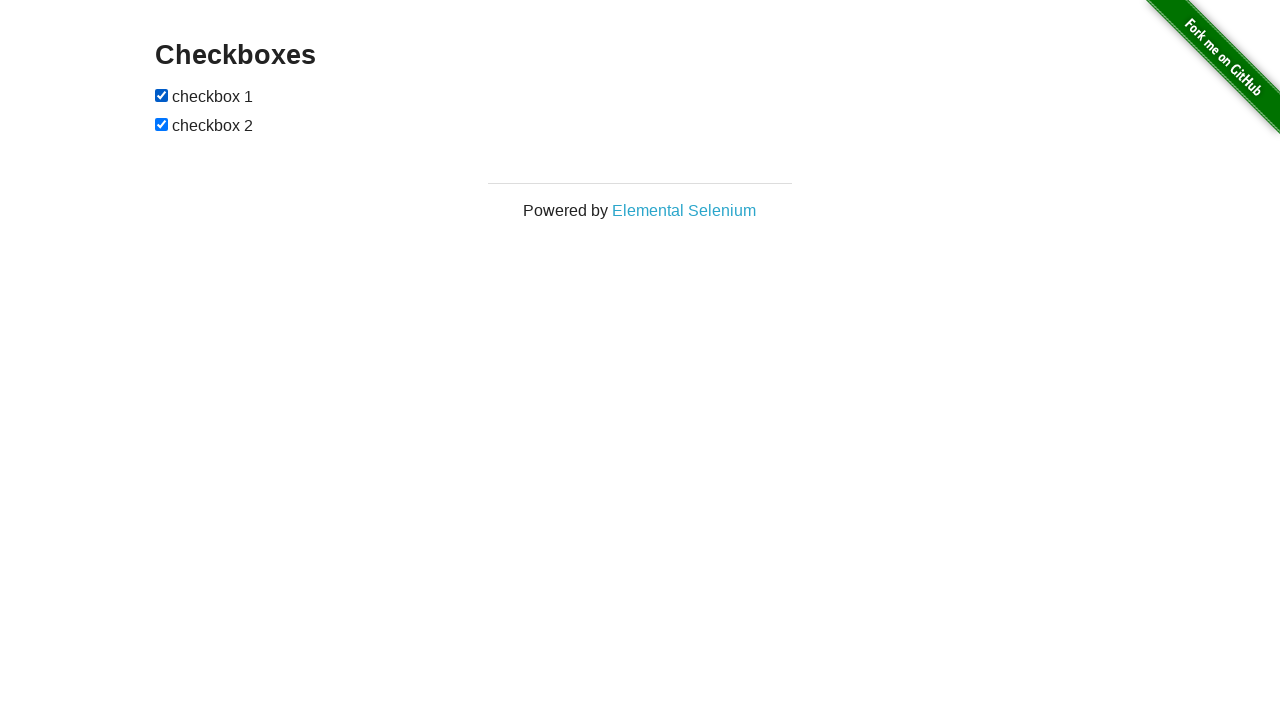